Tests adding multiple grocery items to cart on an e-commerce practice site by iterating through products and clicking the add button for specified items (Broccoli, Cucumber, Beetroot, Tomato).

Starting URL: https://rahulshettyacademy.com/seleniumPractise/#/

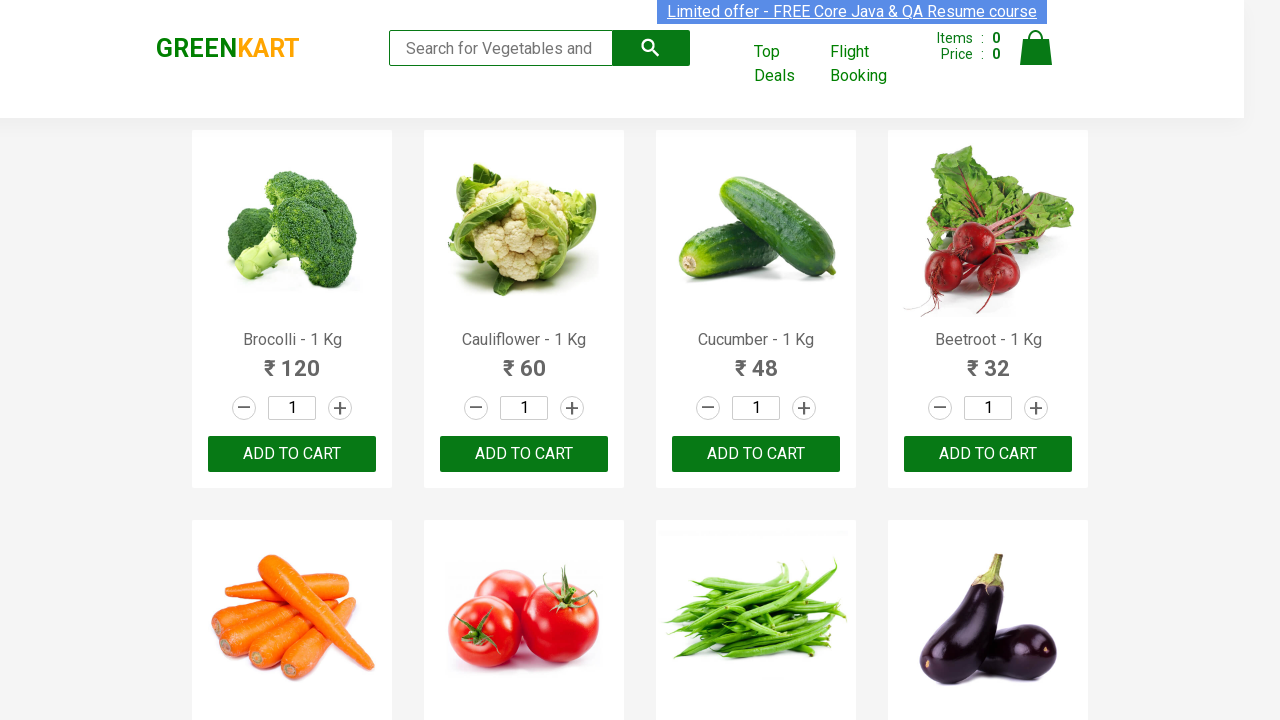

Waited for product names to load on the page
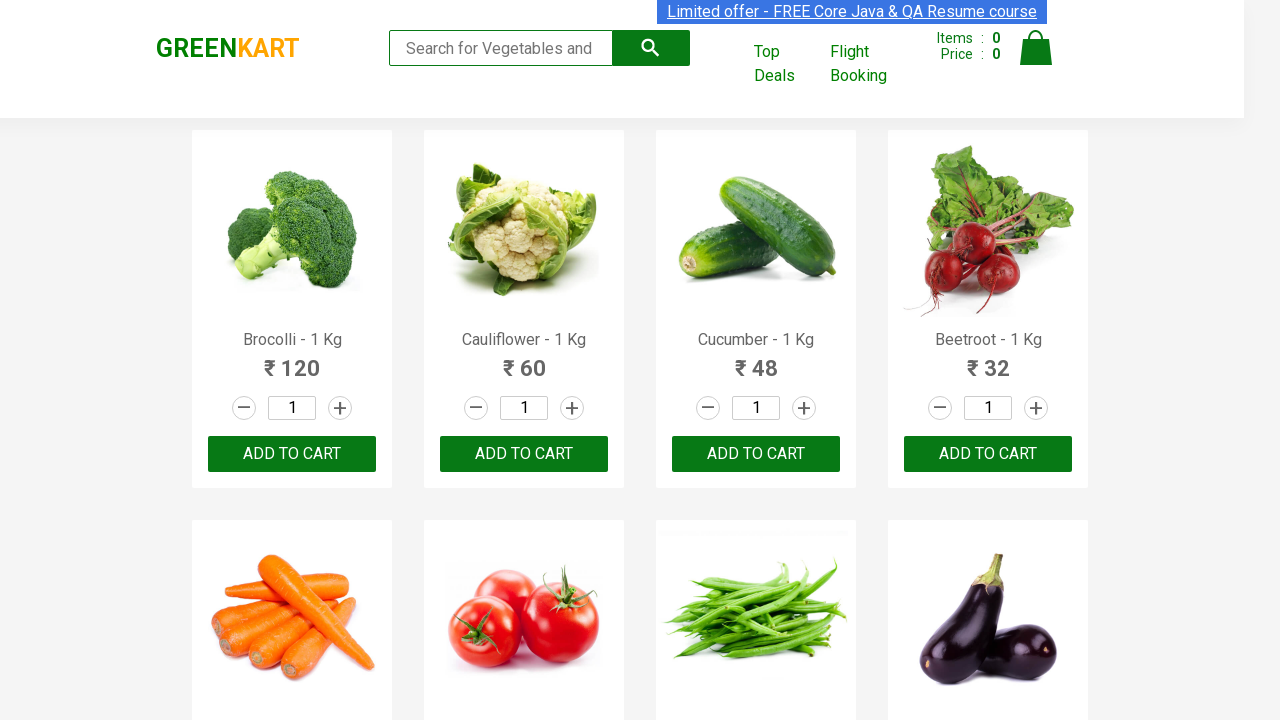

Retrieved all product name elements from the page
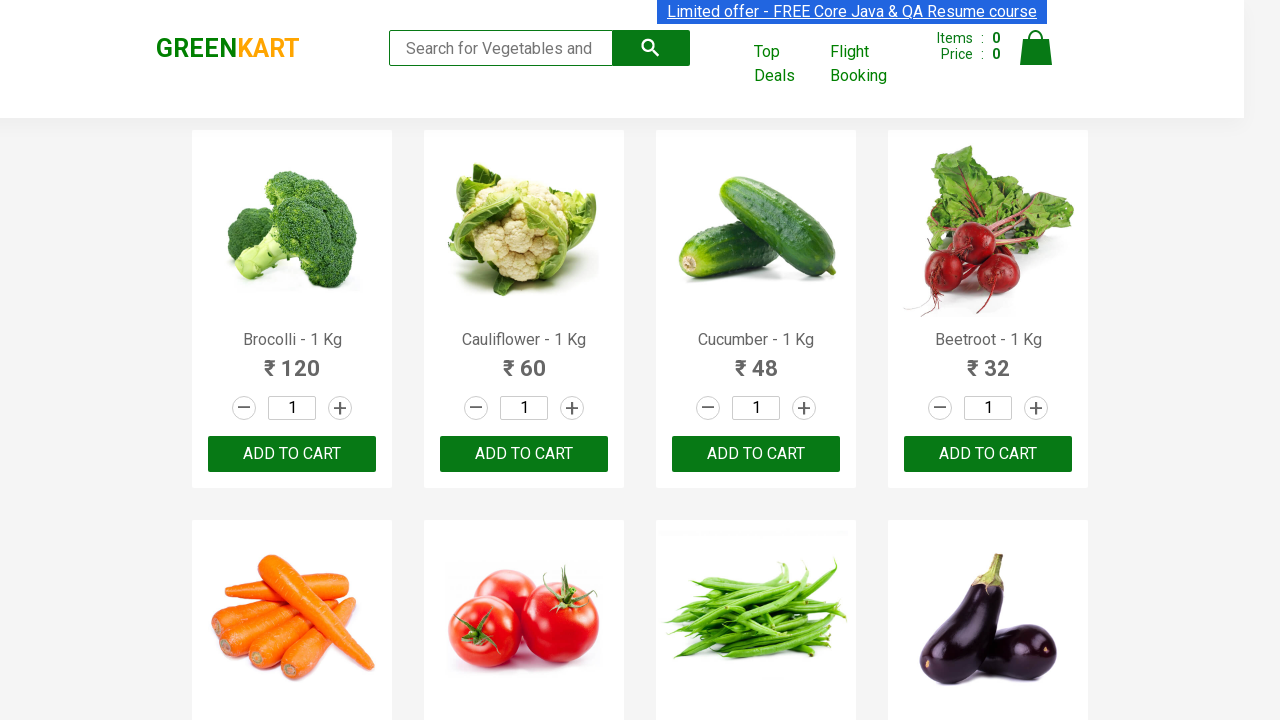

Retrieved all add to cart buttons from the page
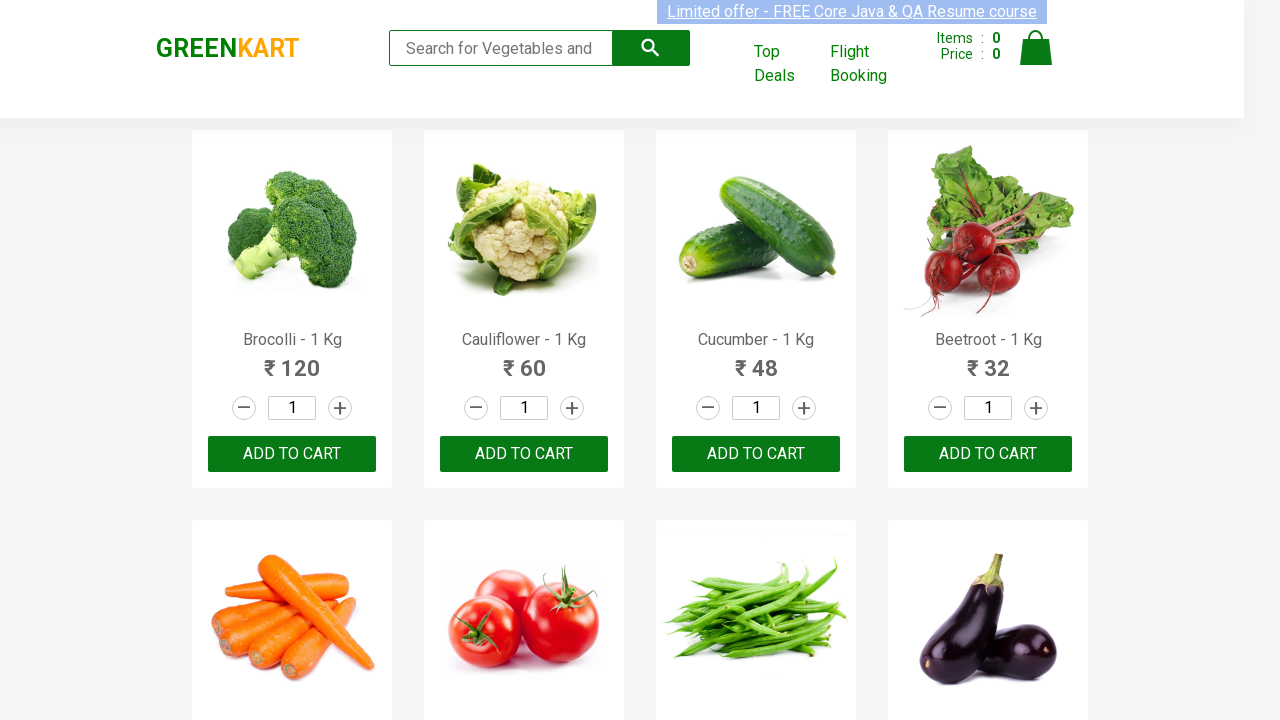

Clicked add to cart button for Brocolli
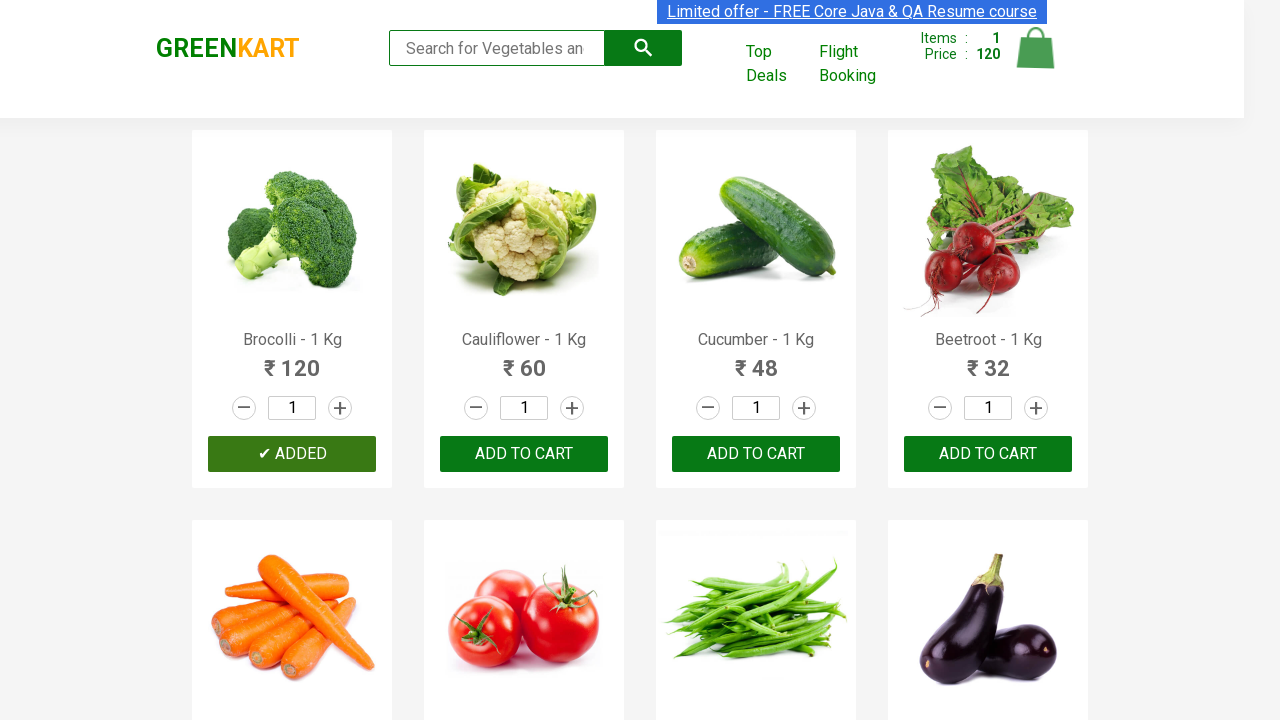

Clicked add to cart button for Cucumber
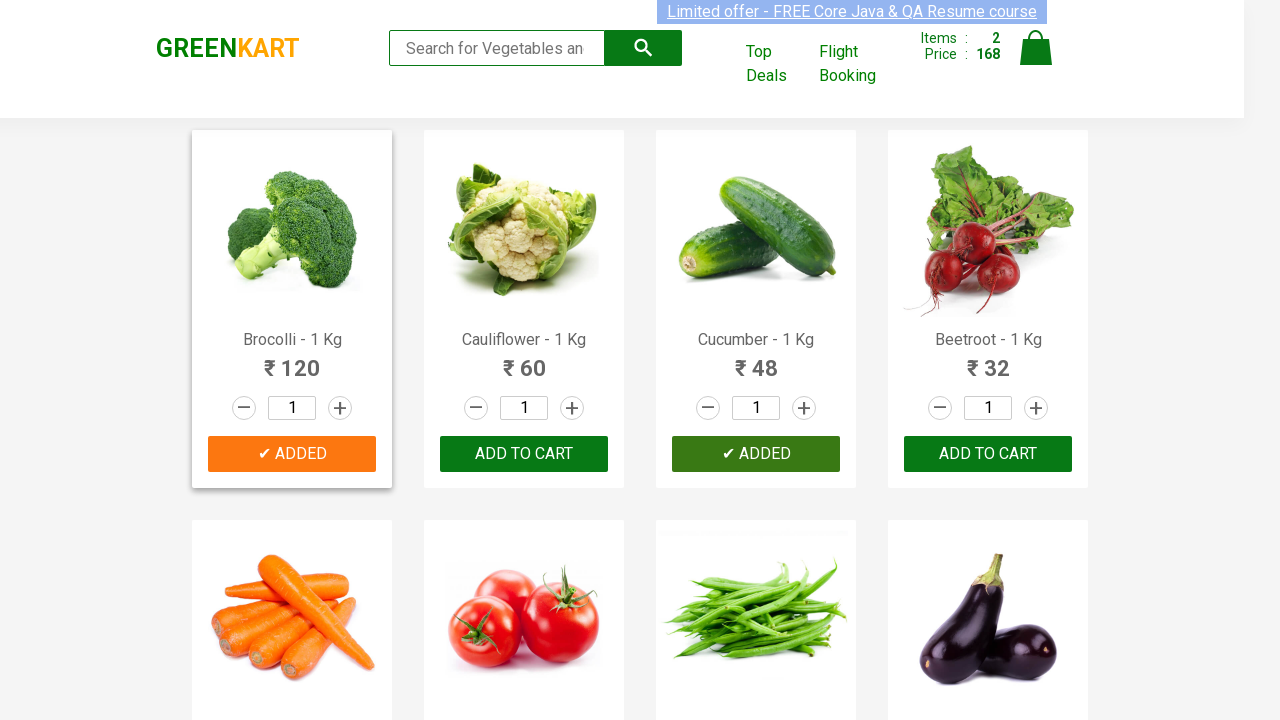

Clicked add to cart button for Beetroot
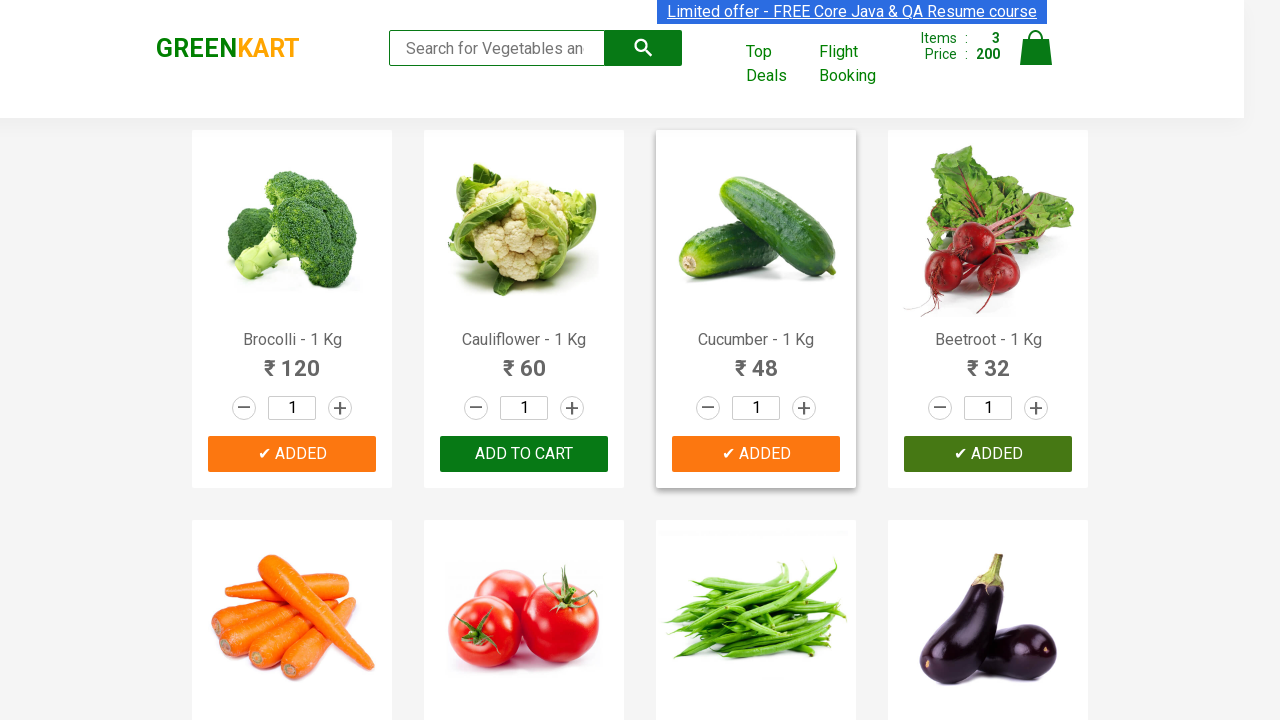

Clicked add to cart button for Tomato
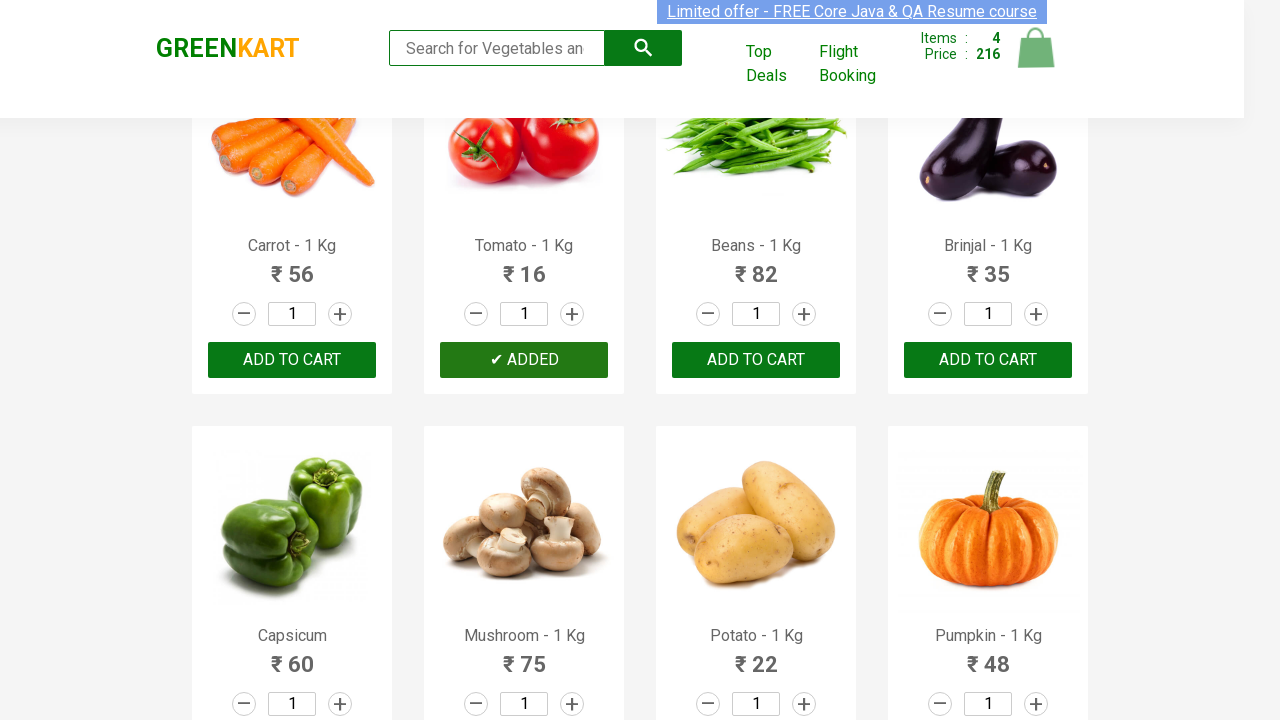

Waited for cart icon to be visible - all items added successfully
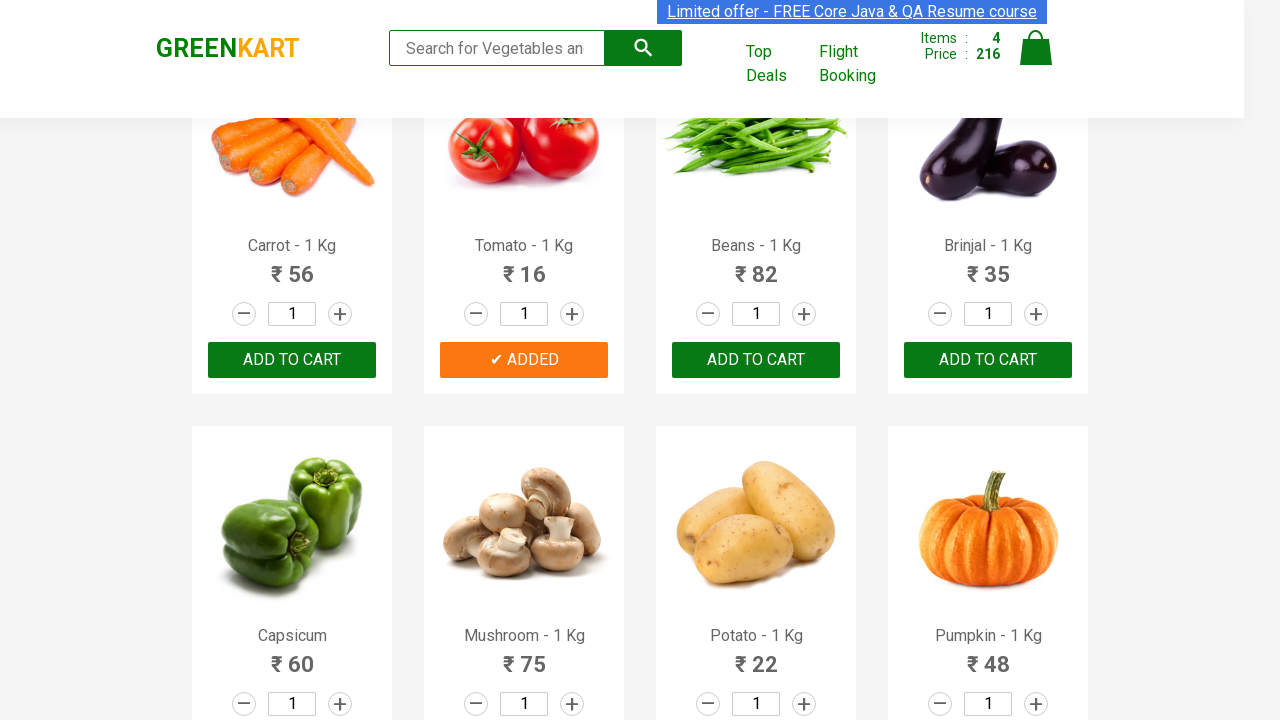

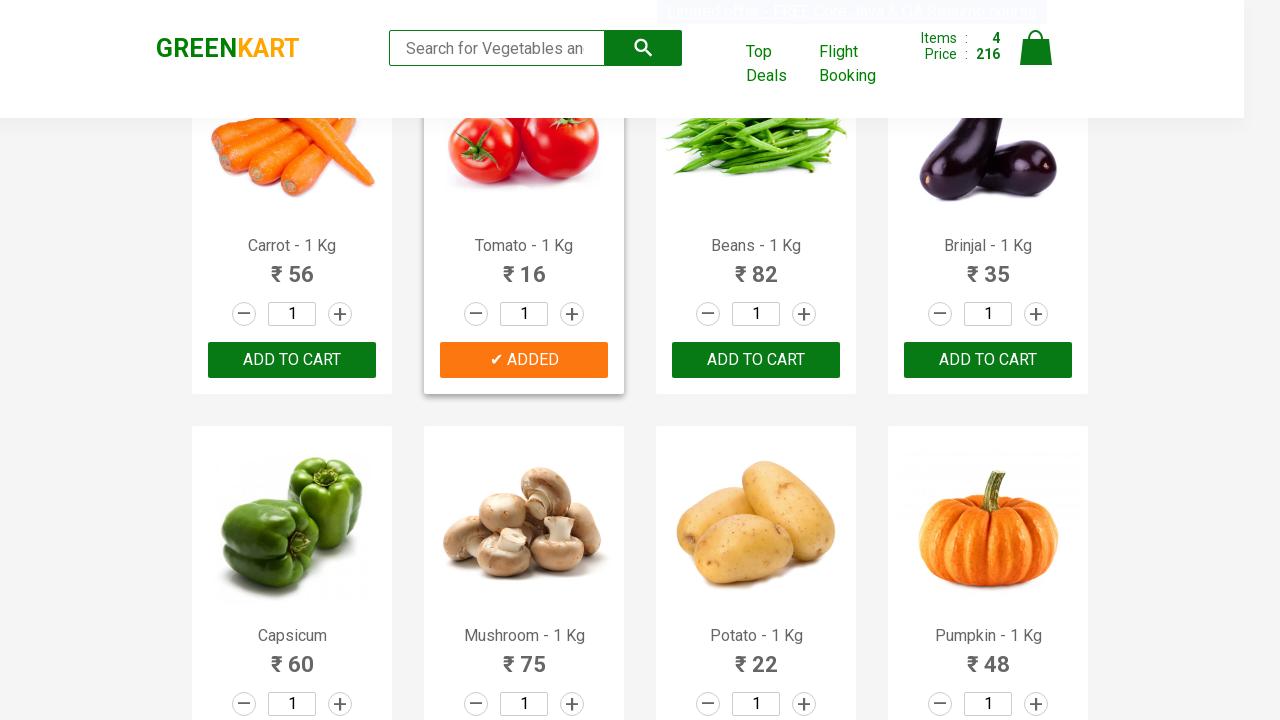